Tests an e-commerce purchase flow by searching for broccoli, adding it to cart with increased quantity, and completing the checkout process with a promo code attempt.

Starting URL: https://rahulshettyacademy.com/seleniumPractise/#/

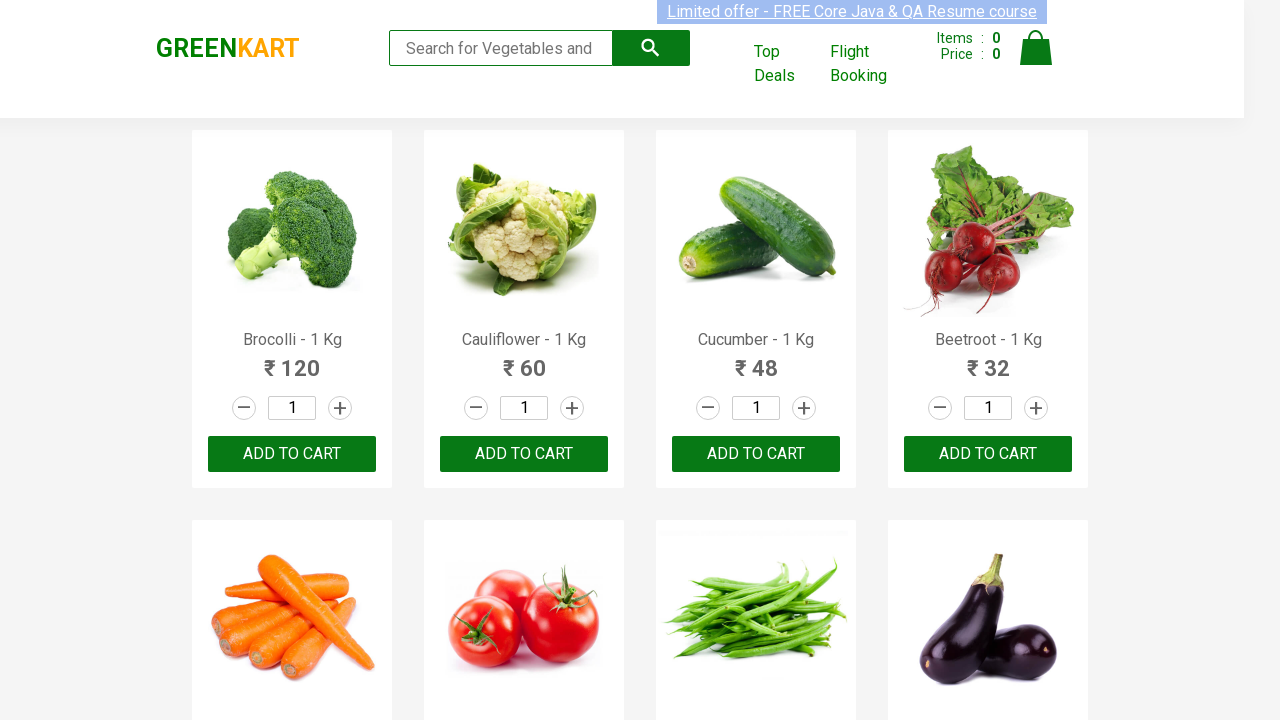

Filled search field with 'brocolli' on input.search-keyword
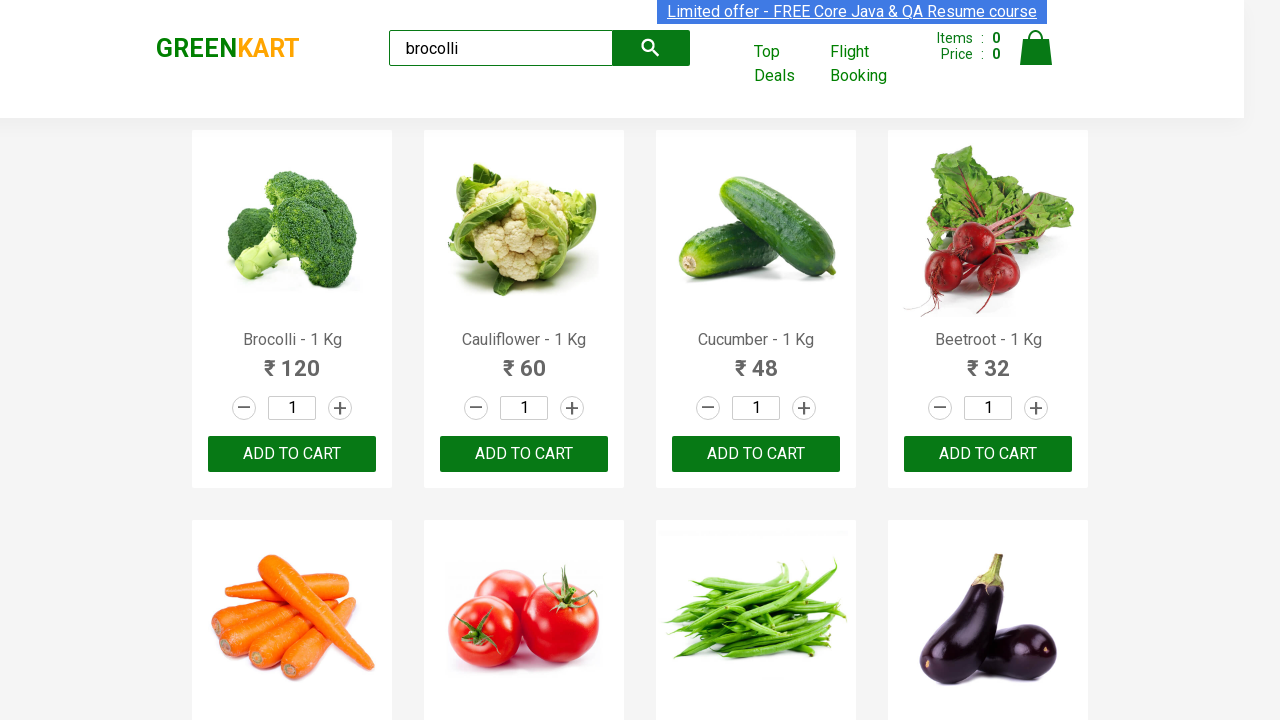

Clicked increment button first time to increase quantity at (340, 408) on a.increment
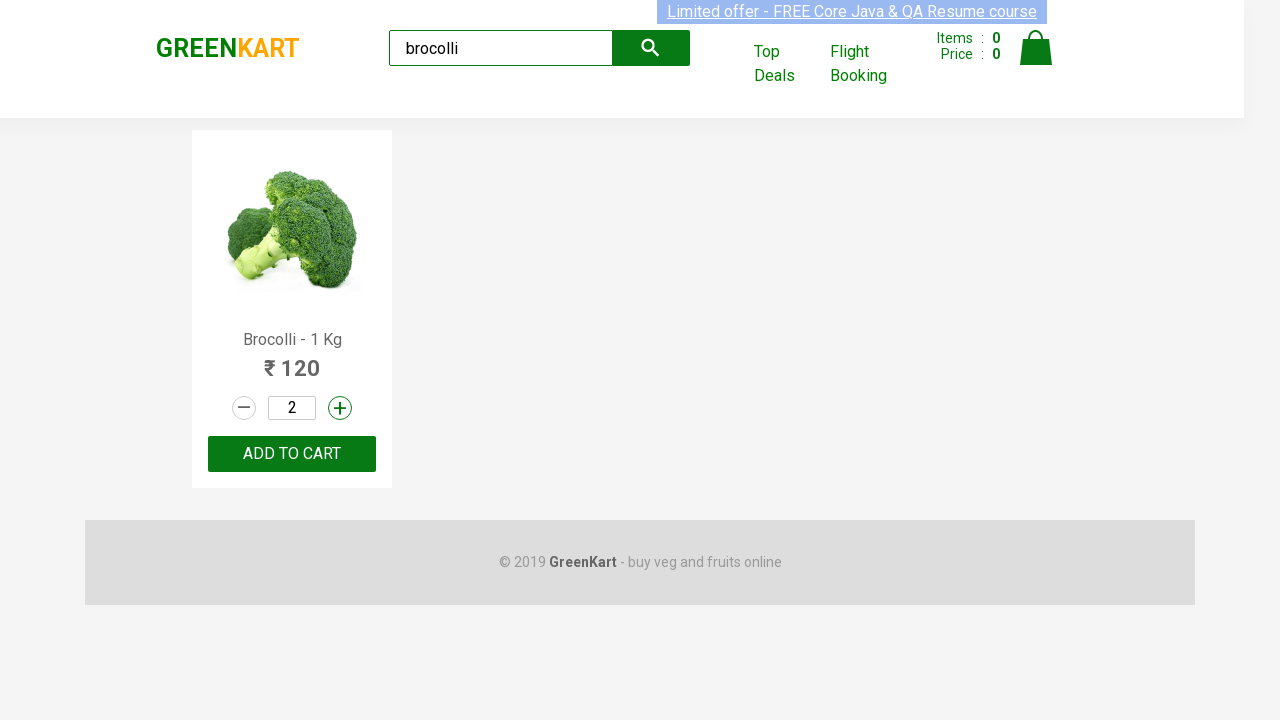

Clicked increment button second time to increase quantity at (340, 408) on a.increment
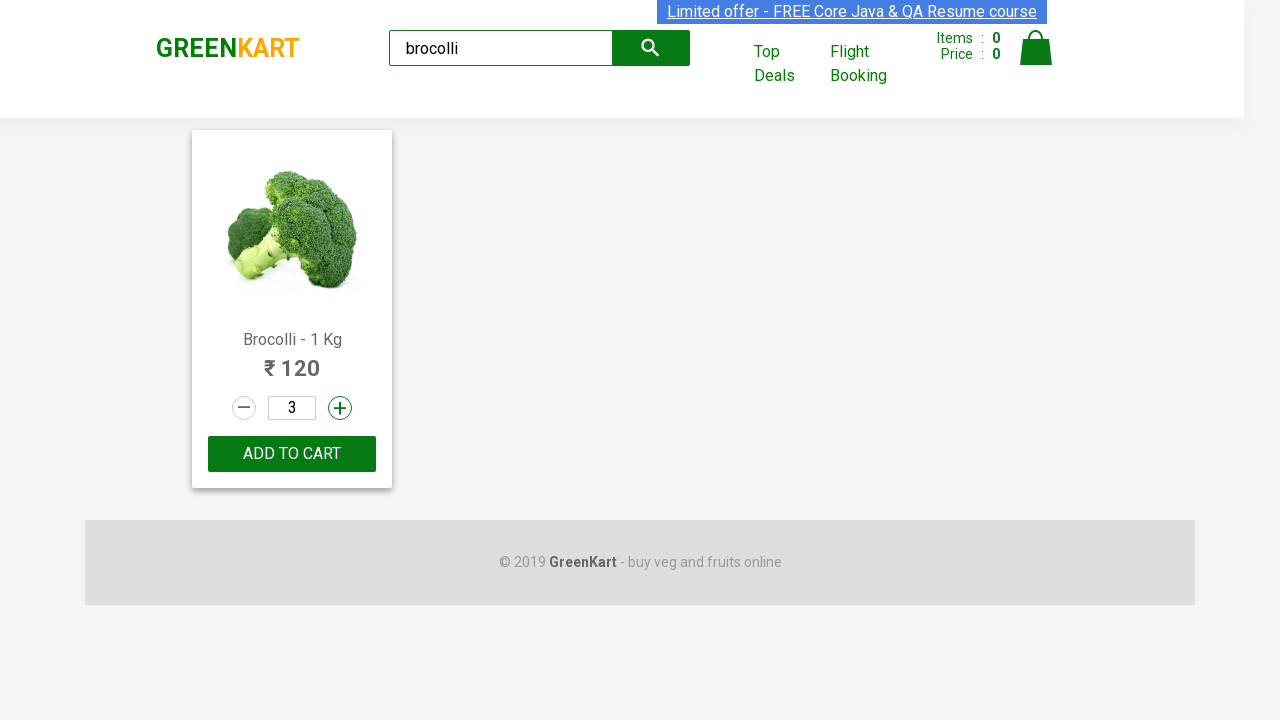

Clicked add to cart button for broccoli at (292, 454) on div.product-action > button
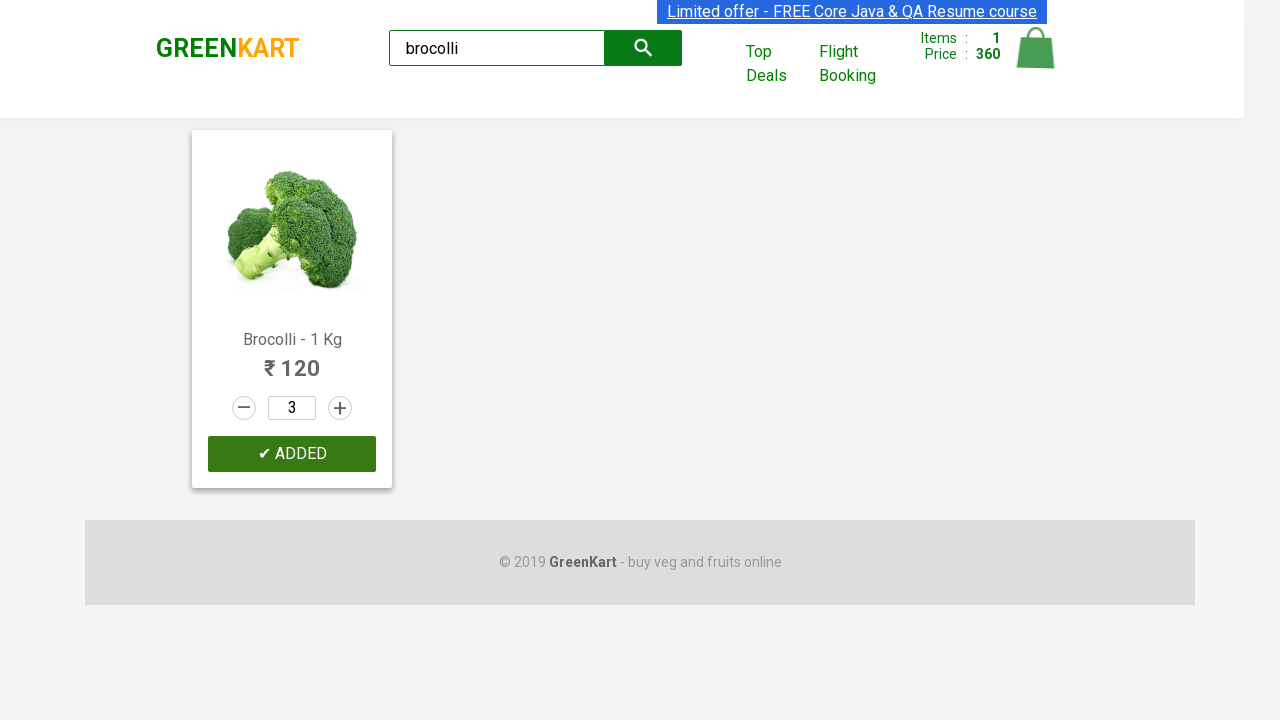

Broccoli added to cart - confirmation message appeared
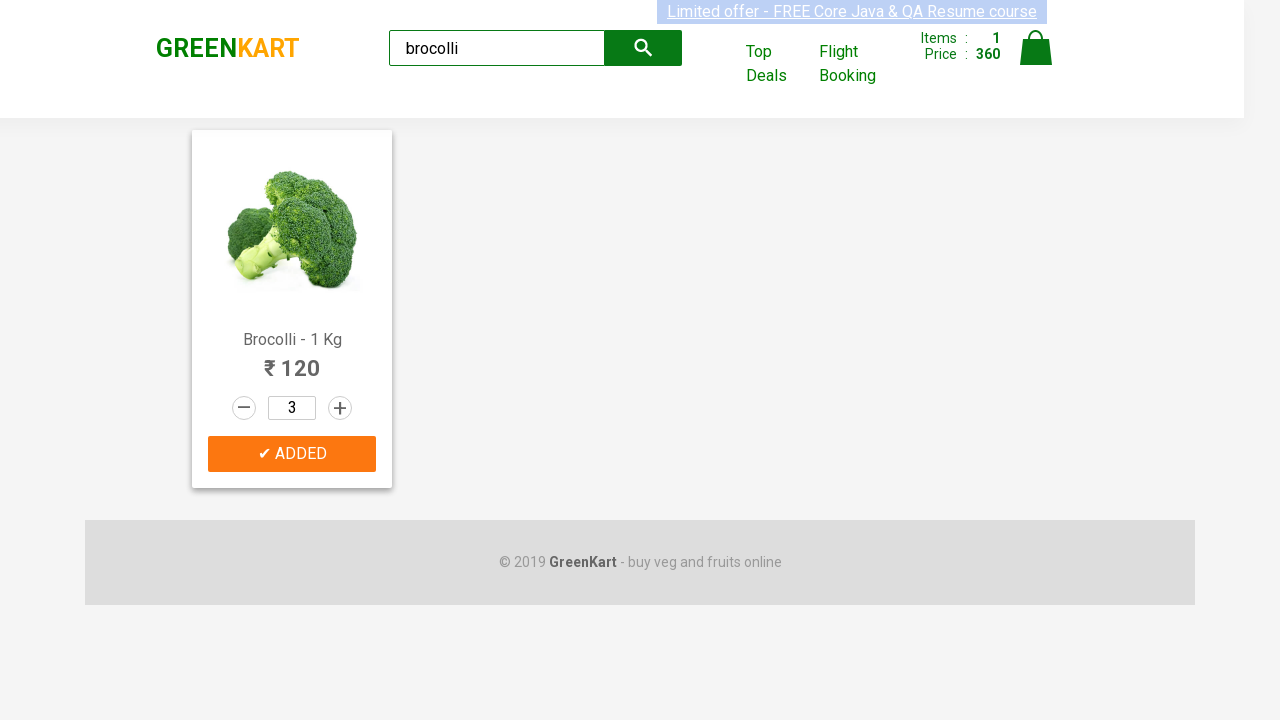

Clicked cart icon to open cart at (1036, 59) on a.cart-icon
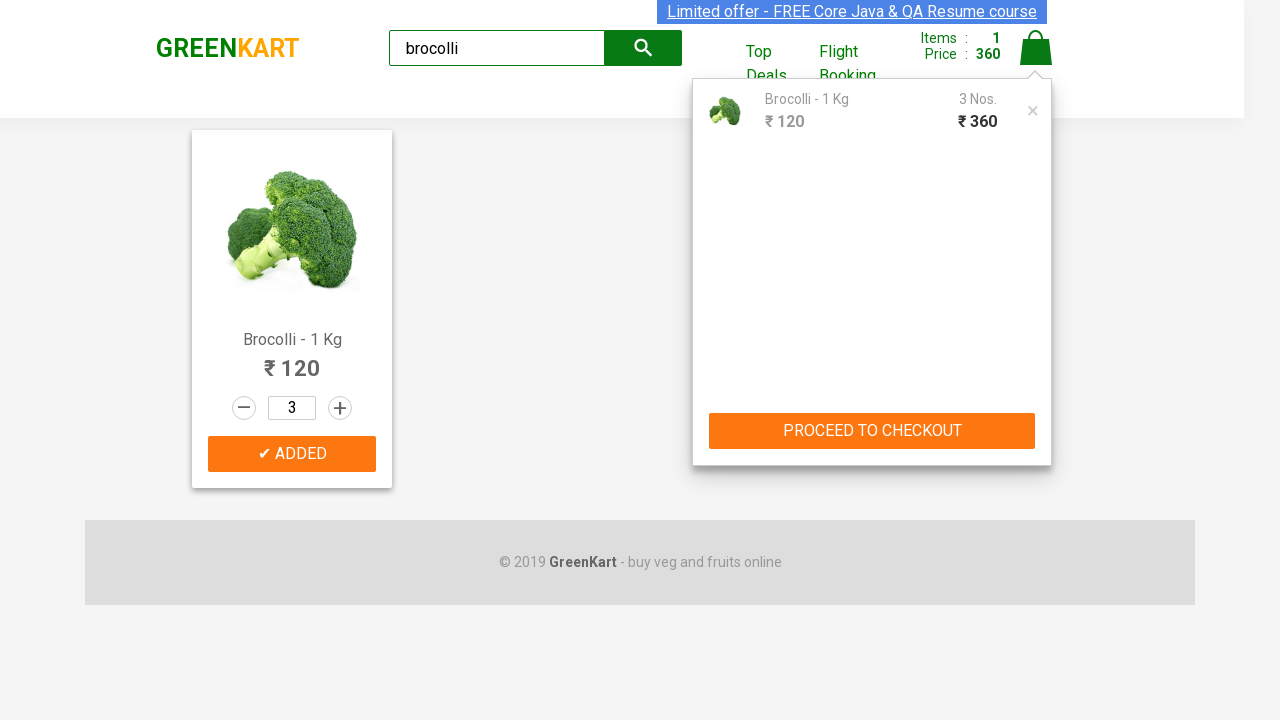

Cart preview loaded and displayed
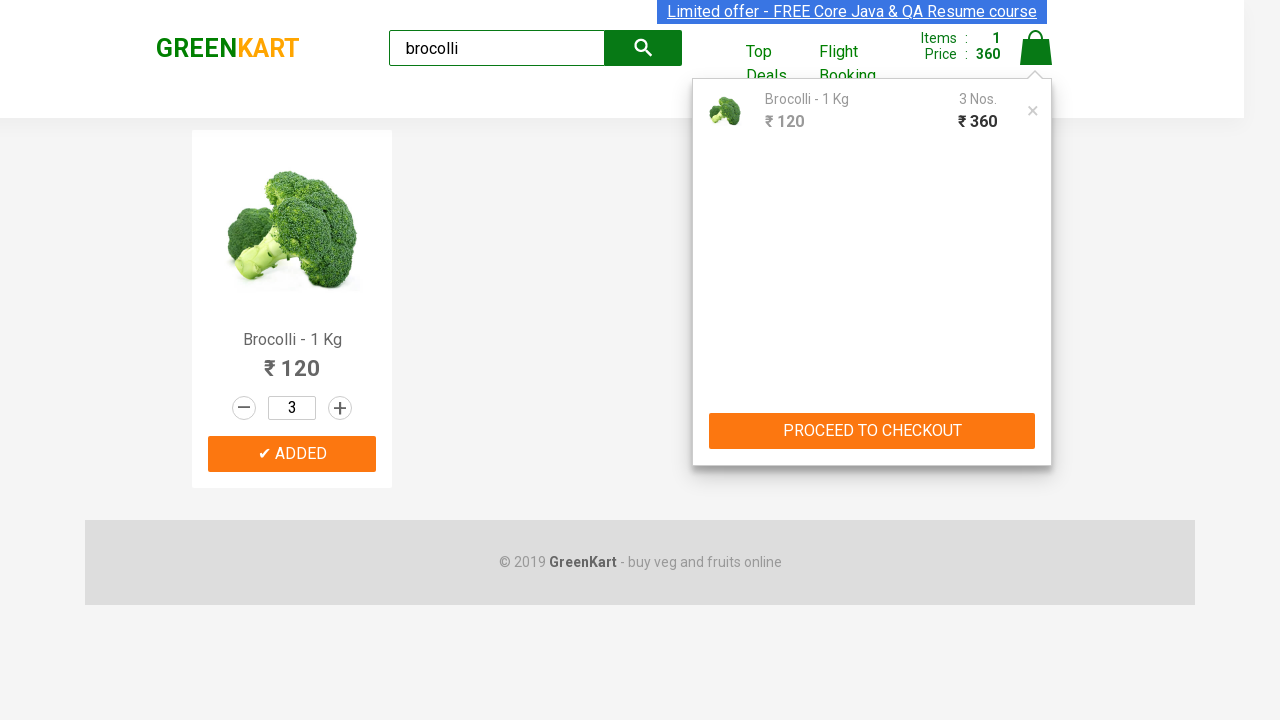

Clicked PROCEED TO CHECKOUT button at (872, 431) on button:has-text("PROCEED TO CHECKOUT")
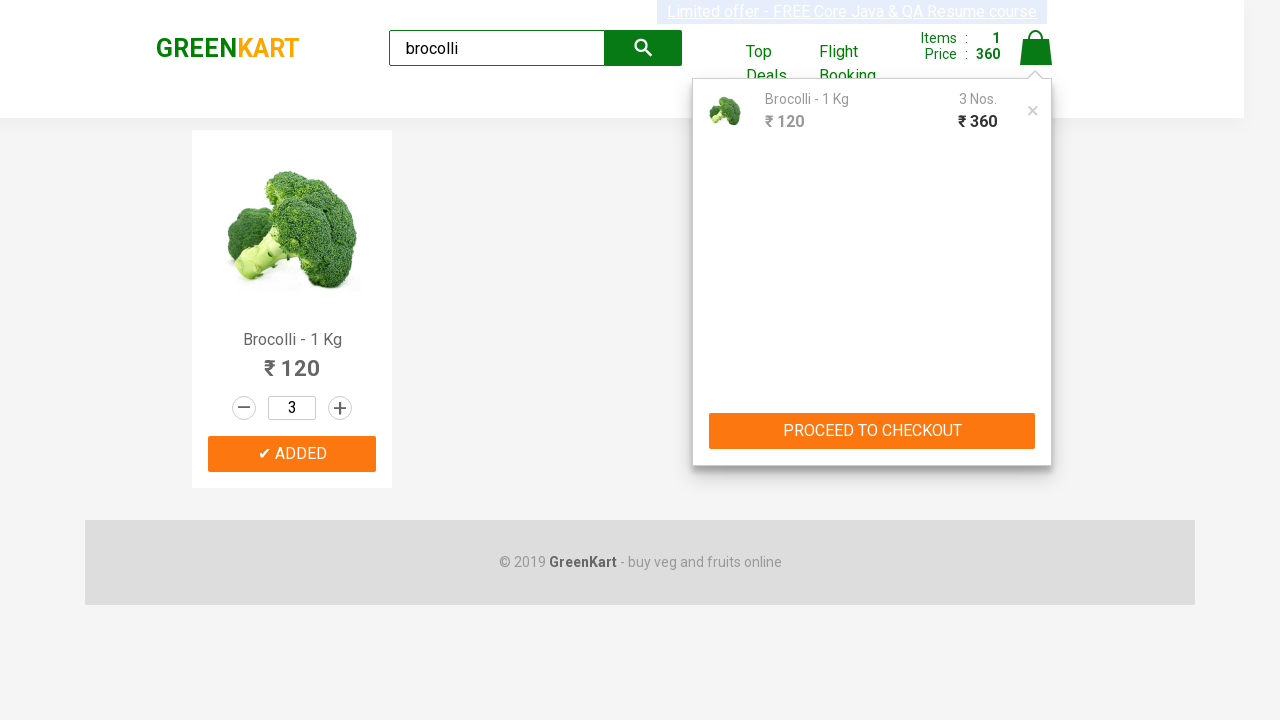

Checkout page loaded with product details
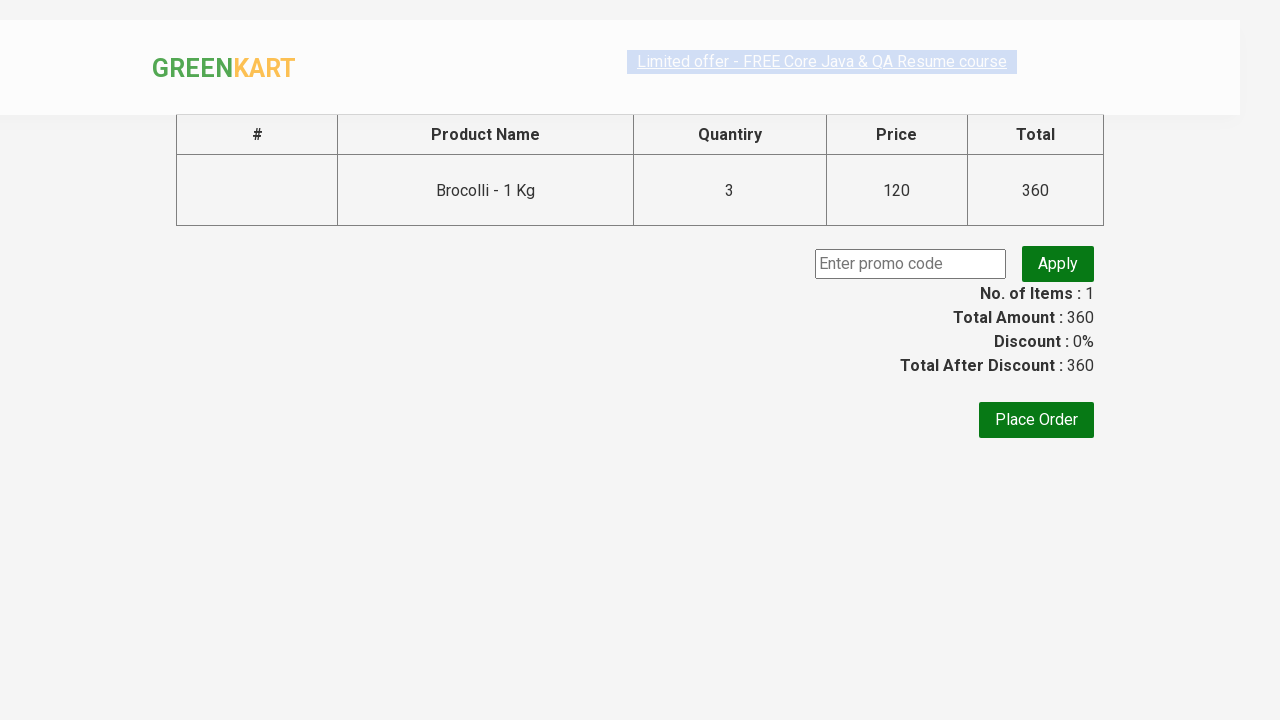

Filled promo code field with 'test' on input[type="text"]
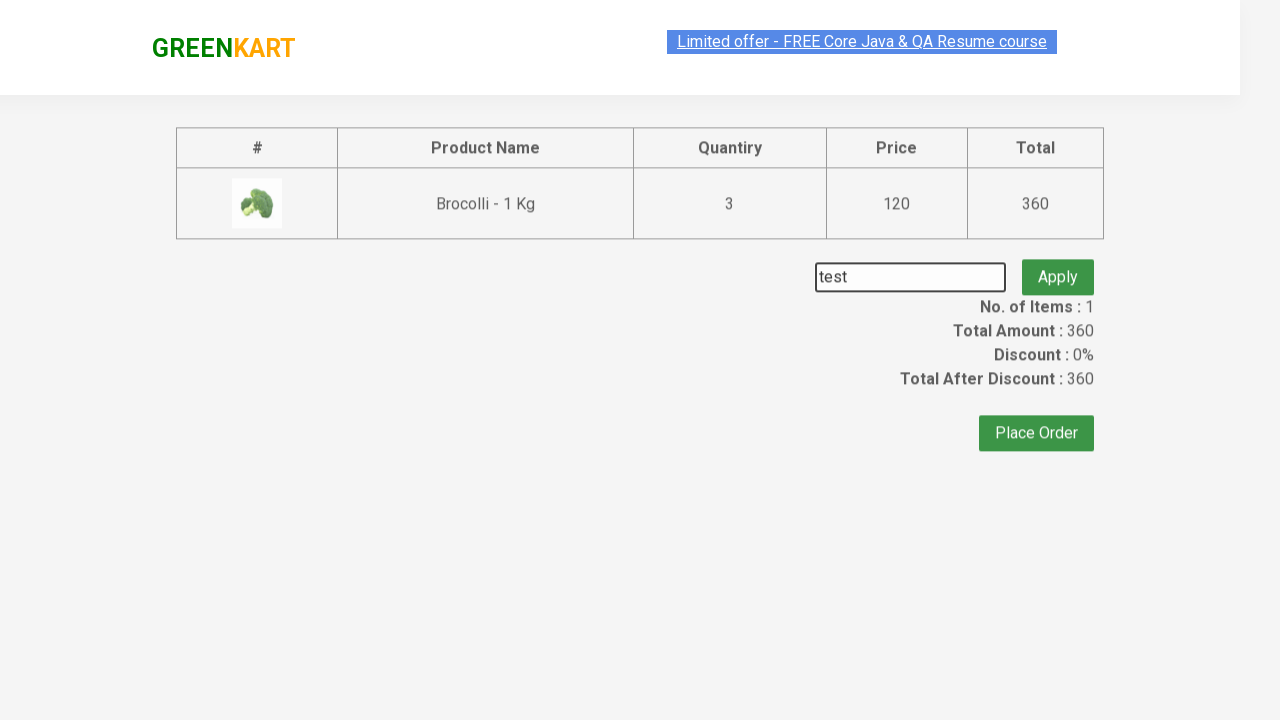

Clicked promo button to apply code at (1058, 264) on .promoBtn
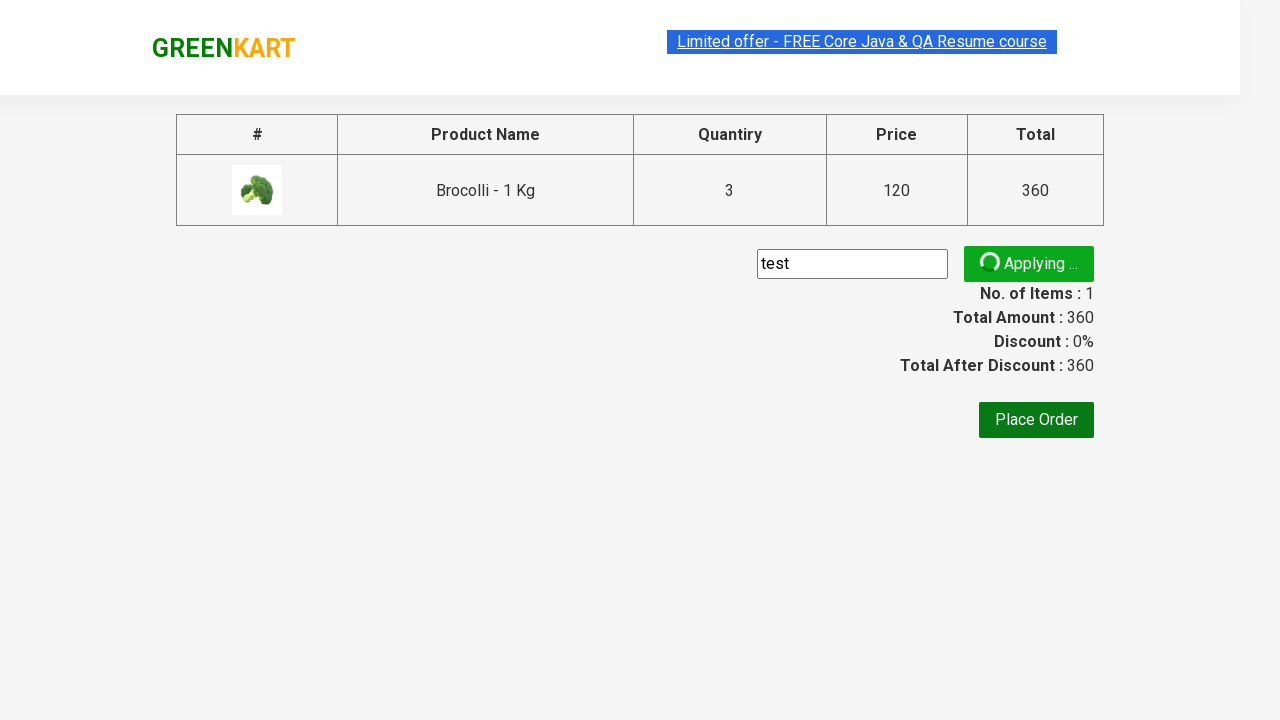

Invalid promo code message appeared
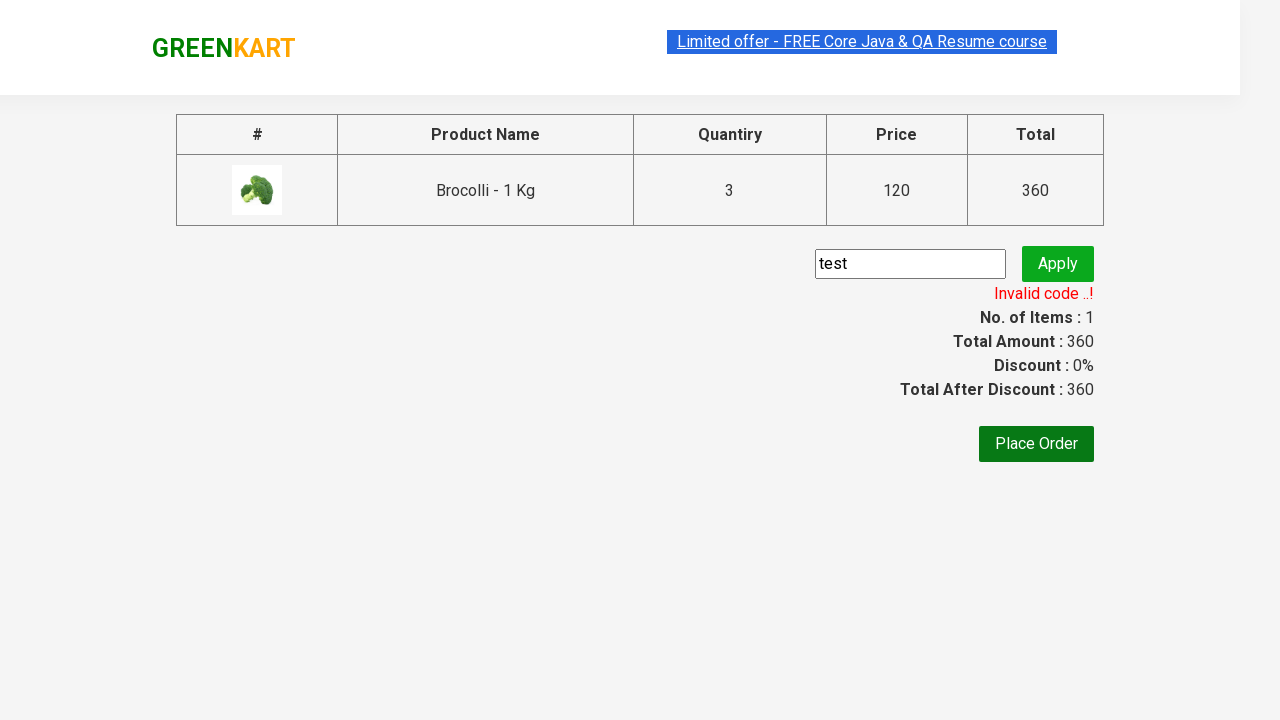

Clicked Place Order button at (1036, 444) on .products button:has-text("Place Order")
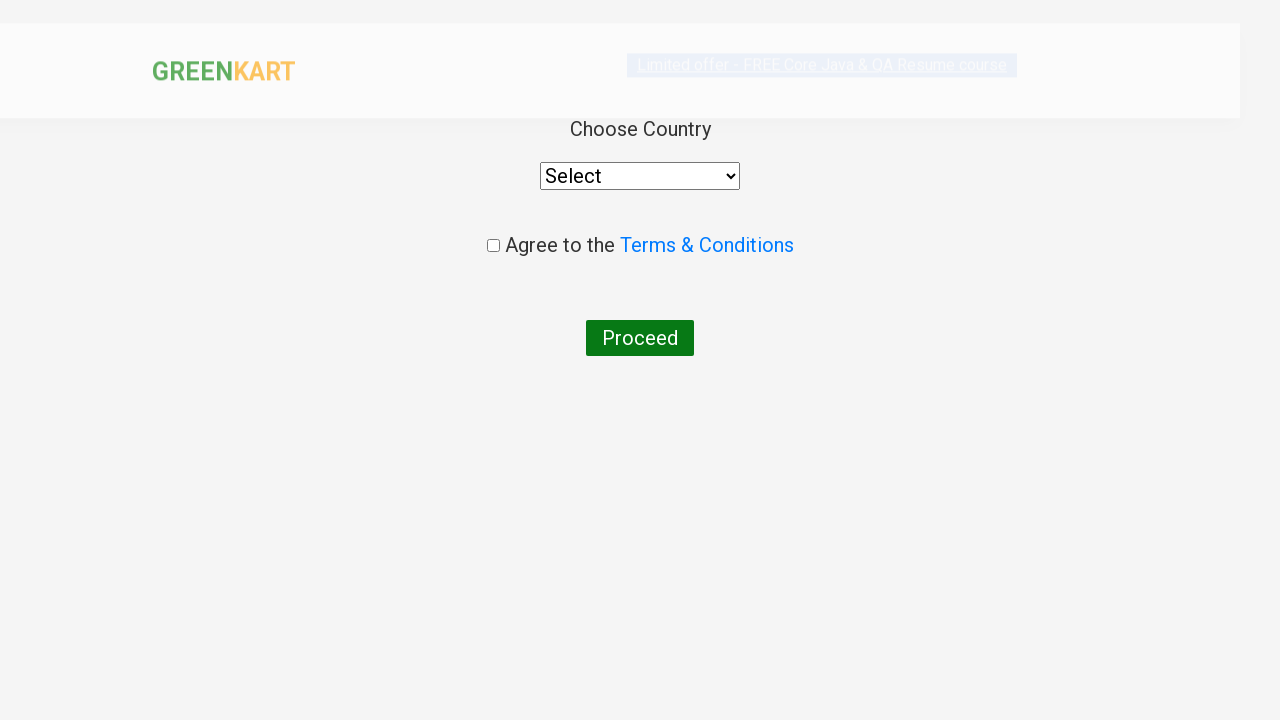

Selected Armenia from country dropdown on .wrapperTwo select
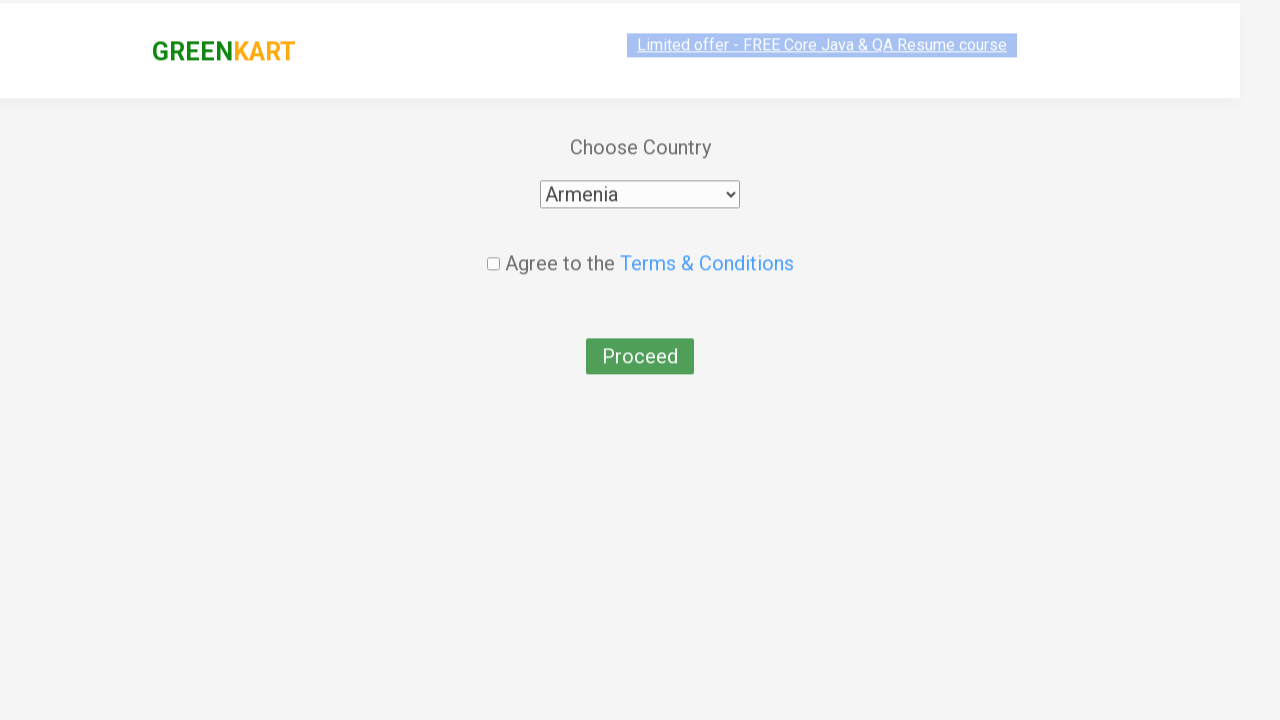

Checked agreement checkbox at (493, 246) on .chkAgree
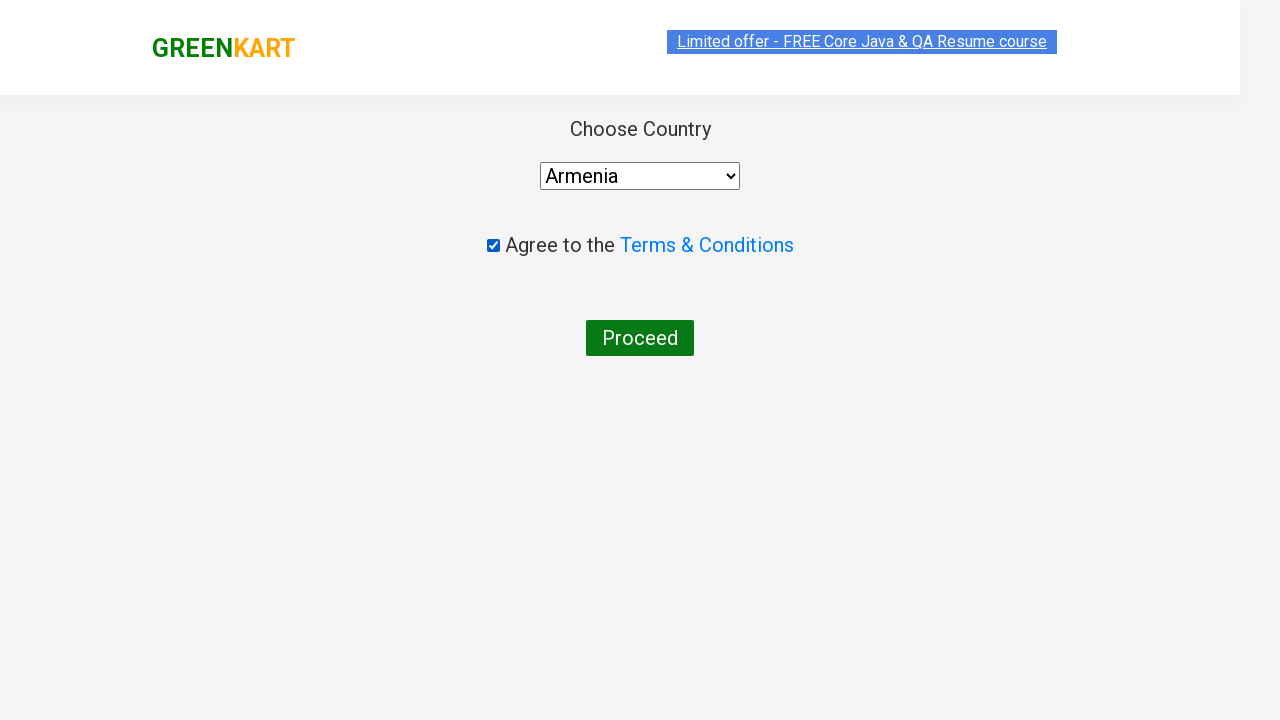

Clicked Proceed button to finalize order at (640, 338) on button:has-text("Proceed")
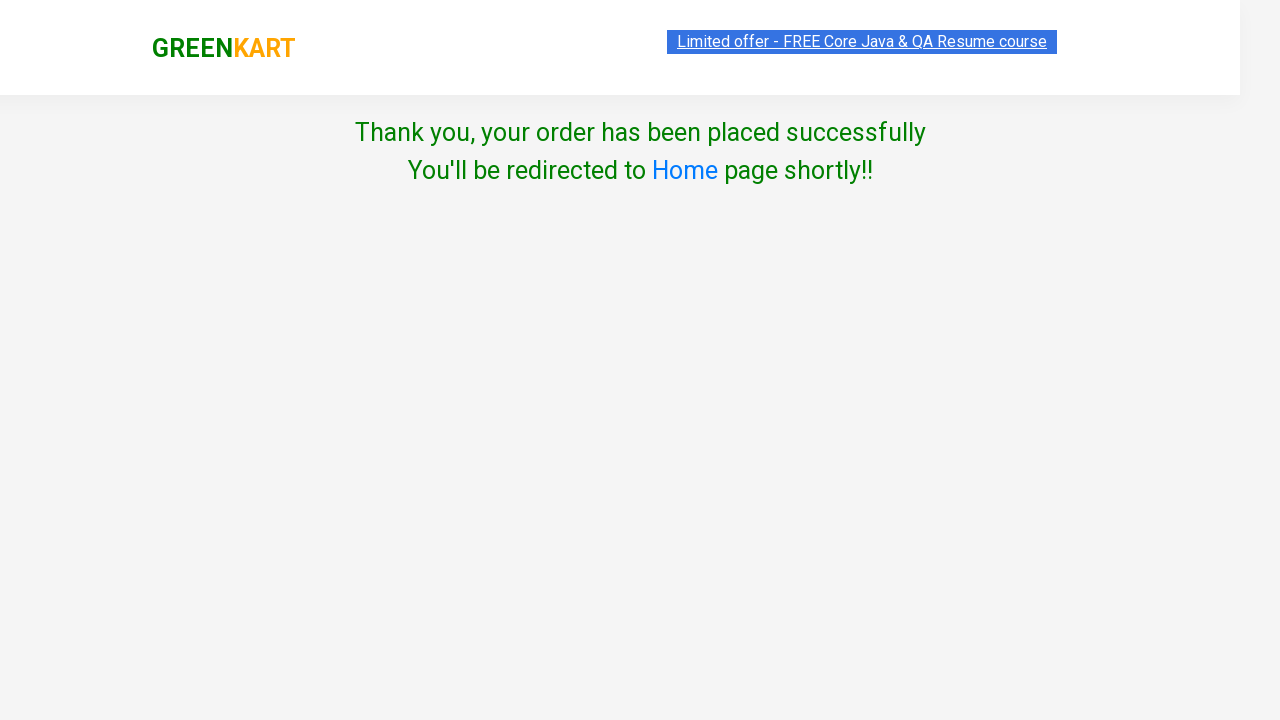

Order completed successfully - thank you message displayed
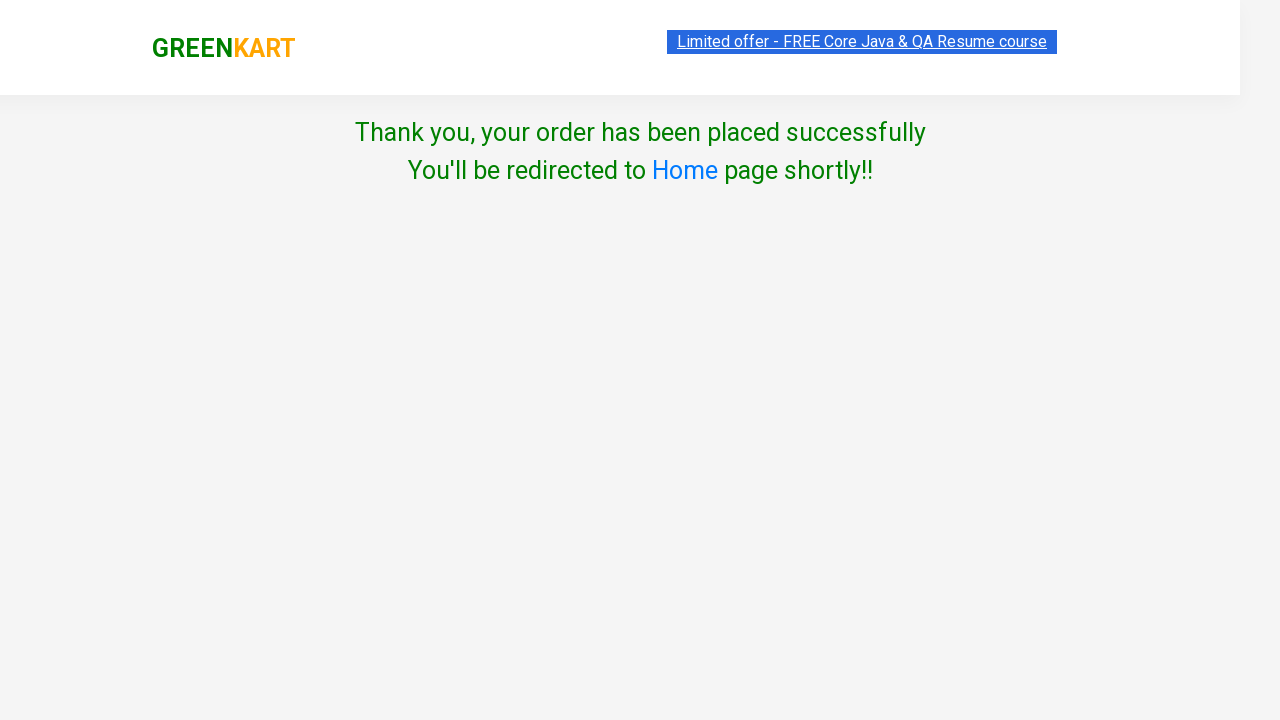

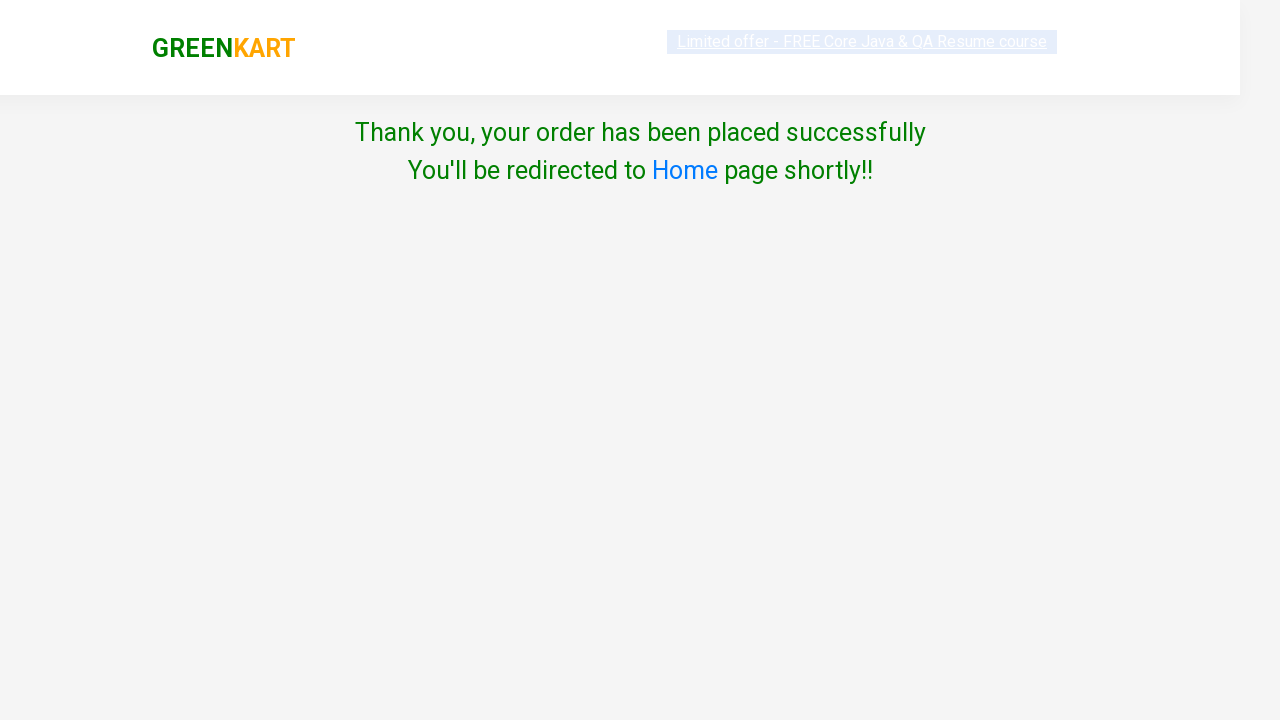